Tests JavaScript prompt alert functionality by clicking the prompt button, entering text into the alert, and accepting it

Starting URL: https://the-internet.herokuapp.com/javascript_alerts

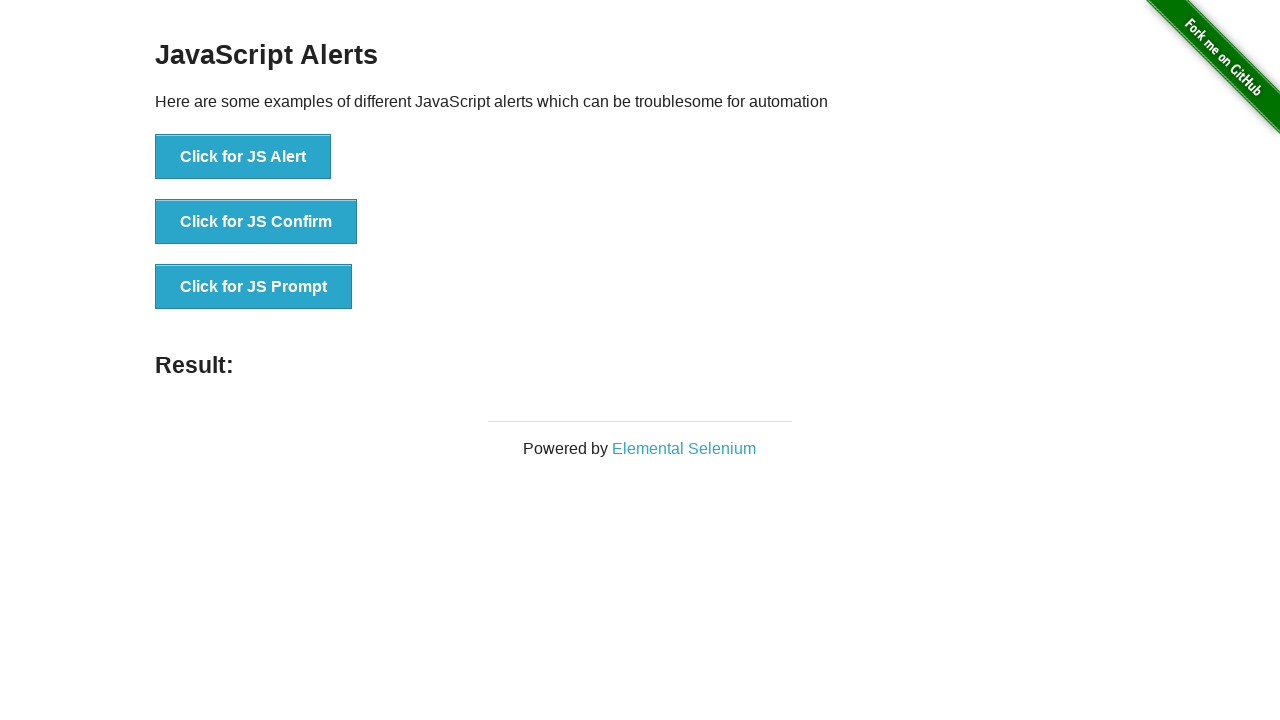

Clicked 'Click for JS Prompt' button to trigger JavaScript prompt alert at (254, 287) on xpath=//button[text()='Click for JS Prompt']
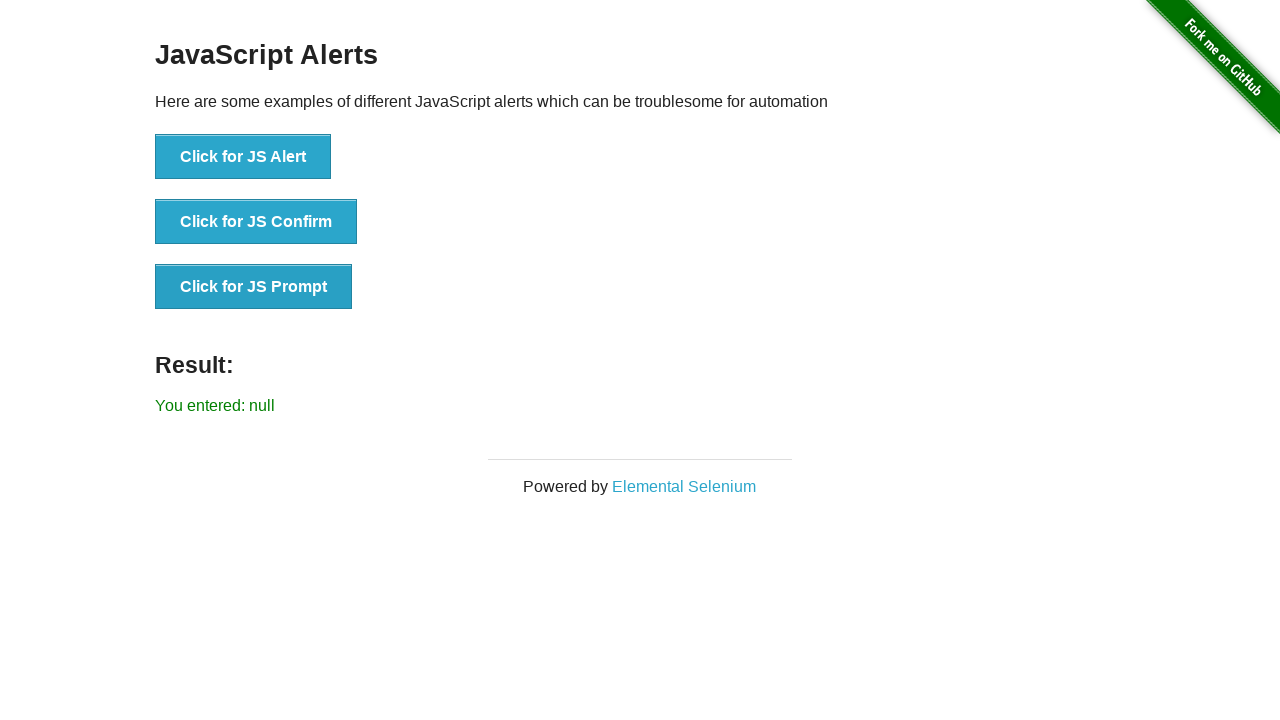

Set up dialog handler to accept prompt with text 'Pranav123'
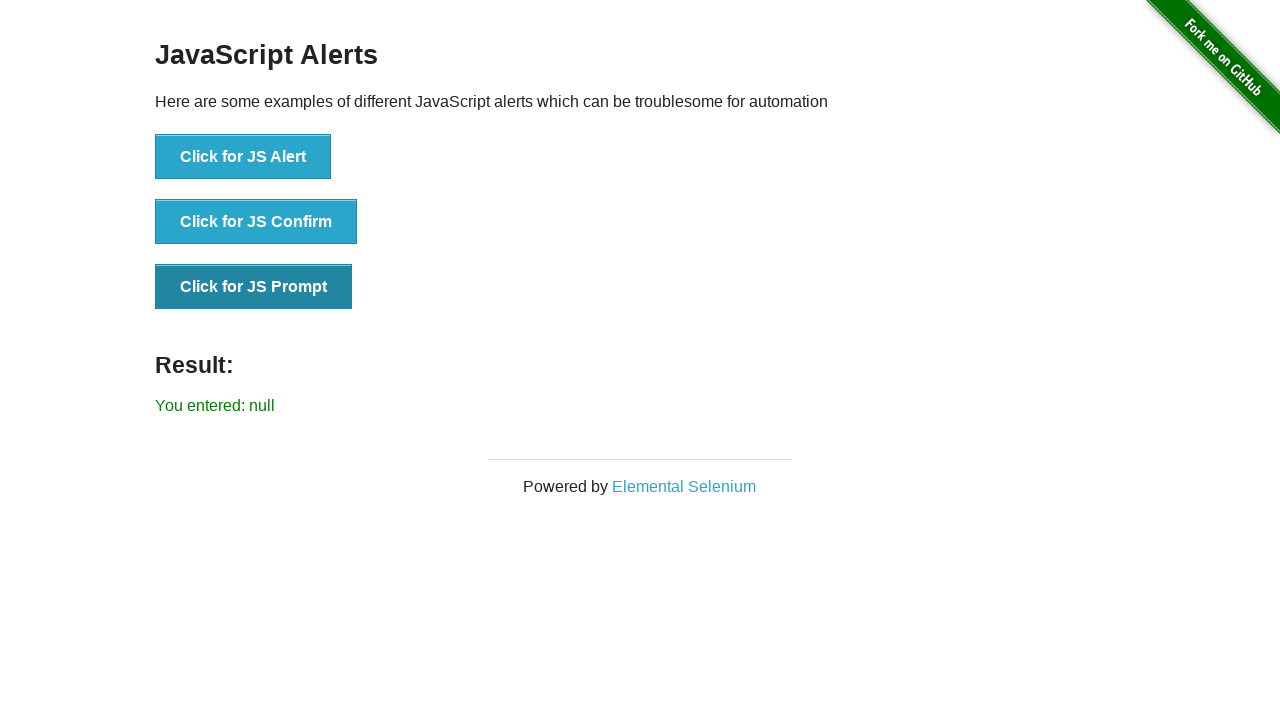

Clicked 'Click for JS Prompt' button again to trigger prompt alert with handler active at (254, 287) on xpath=//button[text()='Click for JS Prompt']
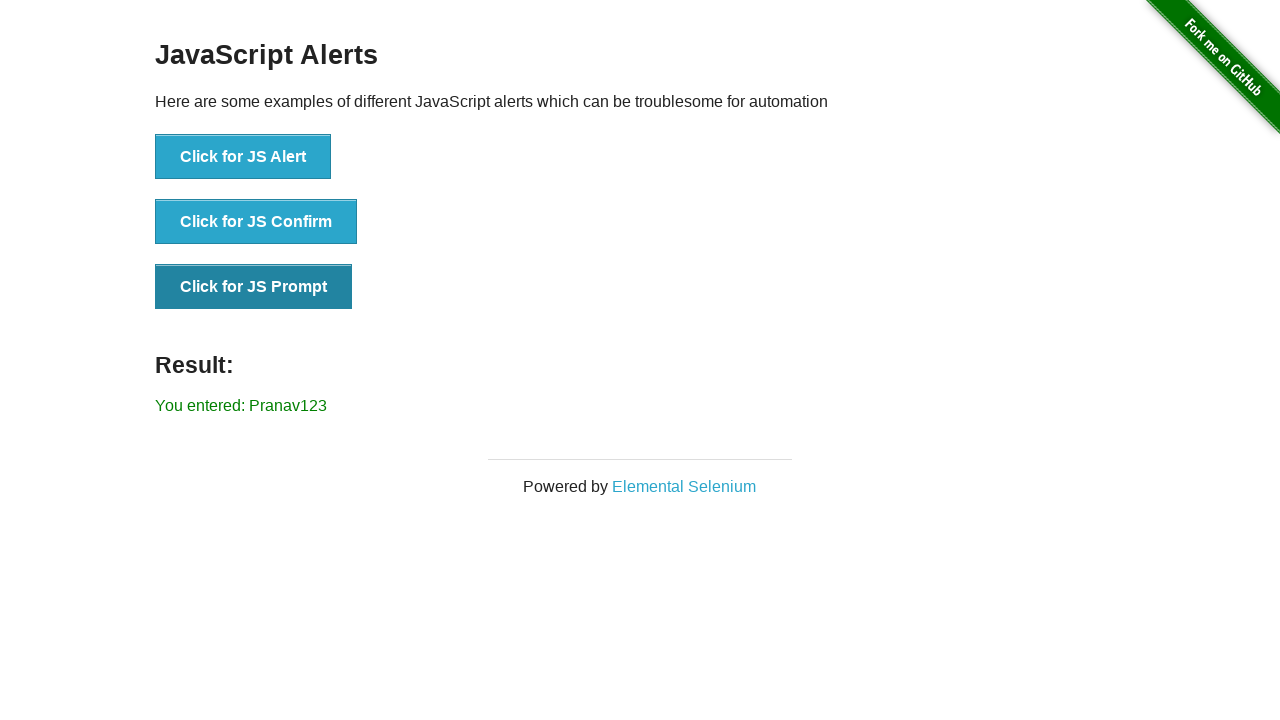

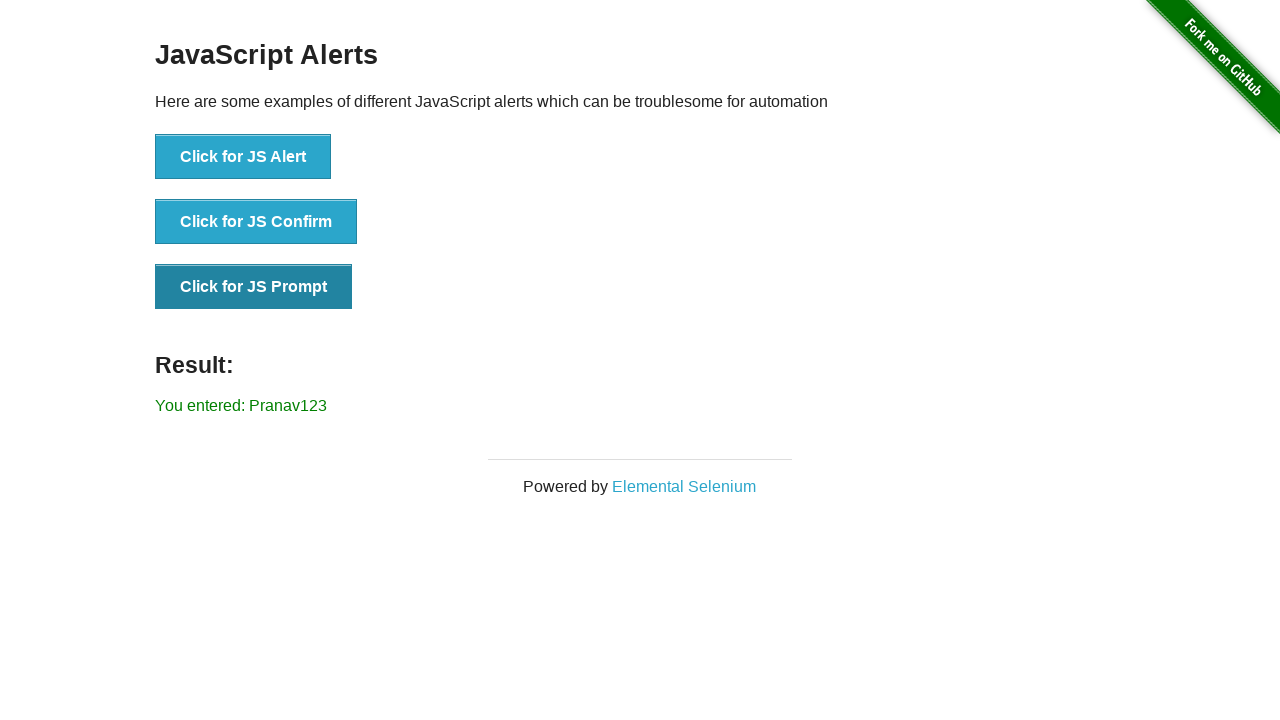